Tests adding multiple elements by clicking the 'Add Element' button 5 times

Starting URL: https://the-internet.herokuapp.com/add_remove_elements/

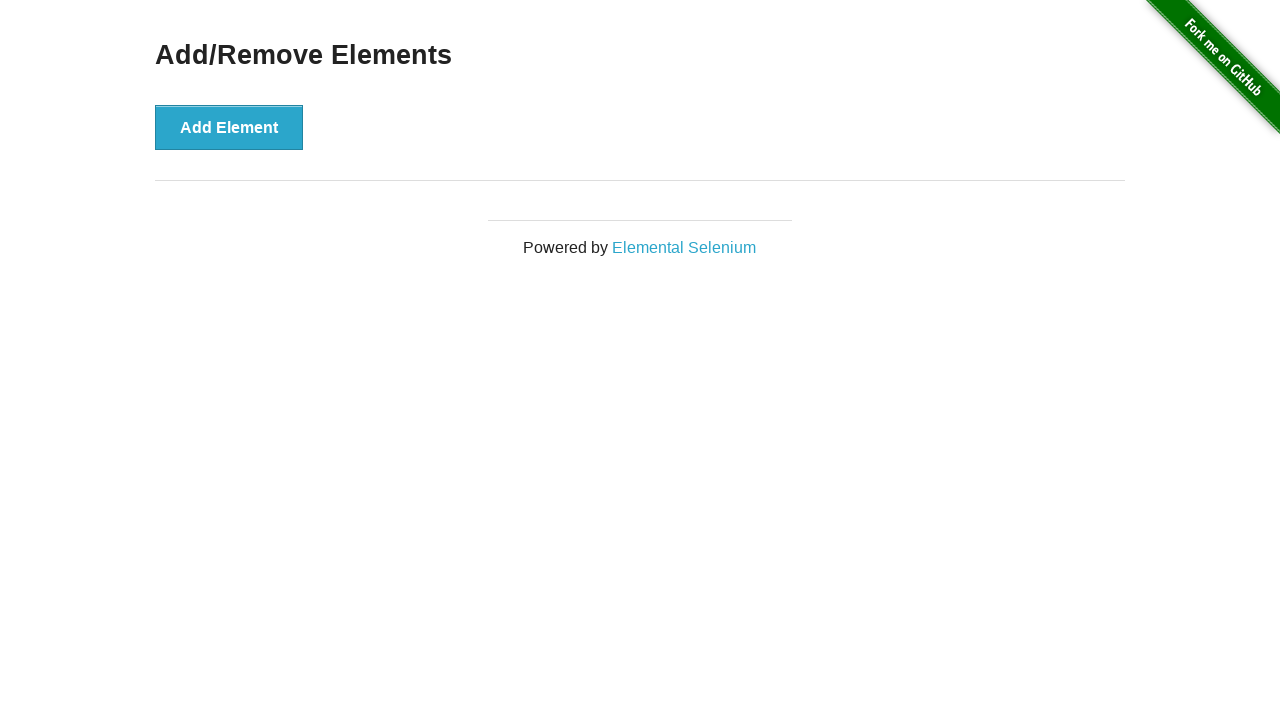

Clicked 'Add Element' button at (229, 127) on xpath=//button[text()='Add Element']
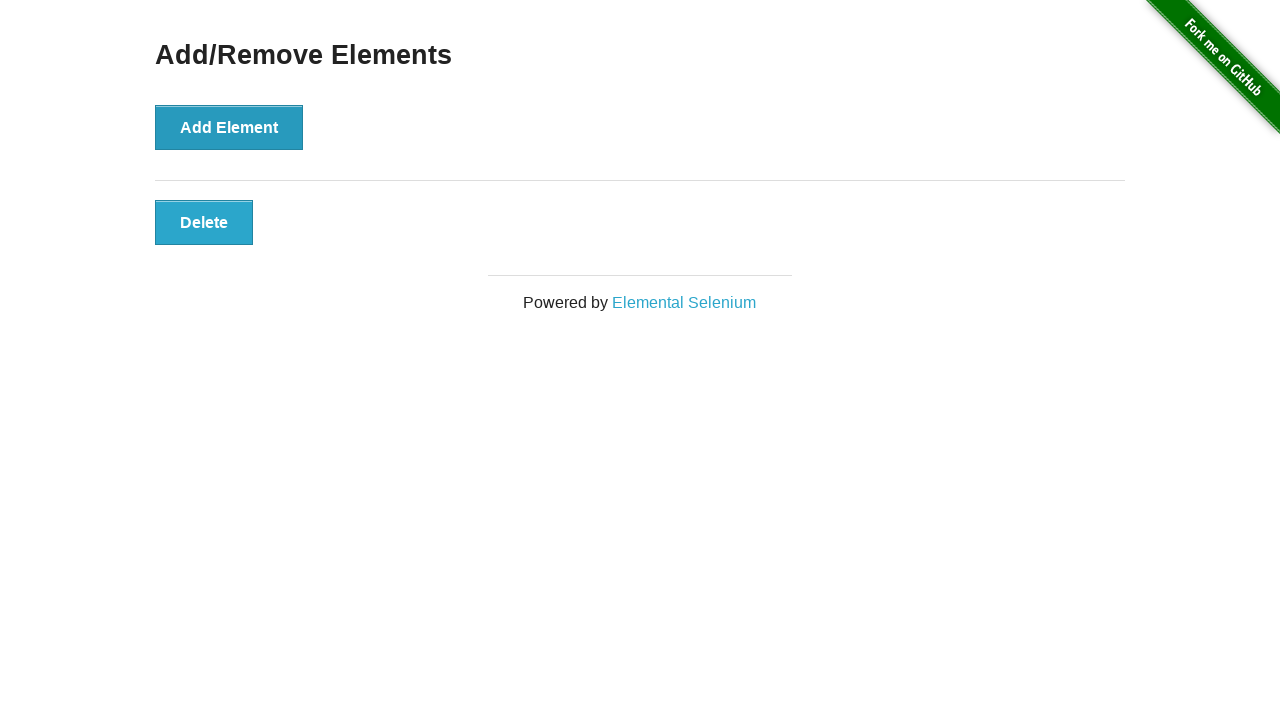

Clicked 'Add Element' button at (229, 127) on xpath=//button[text()='Add Element']
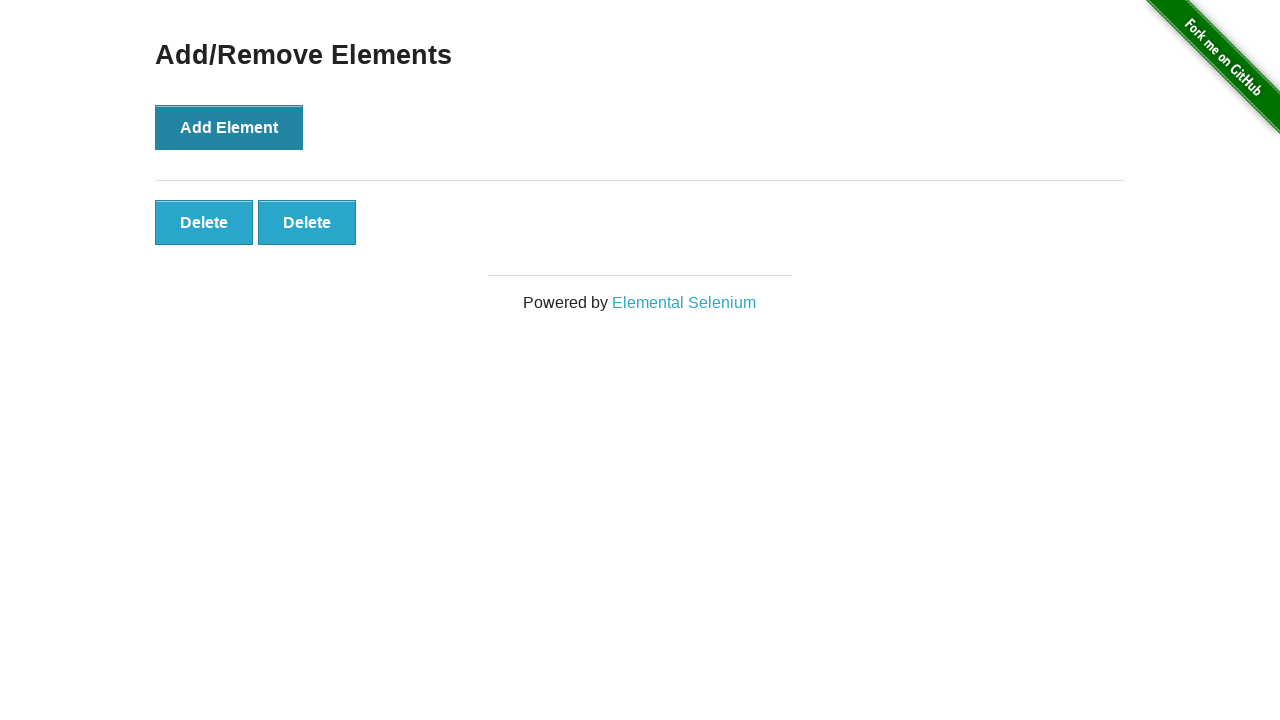

Clicked 'Add Element' button at (229, 127) on xpath=//button[text()='Add Element']
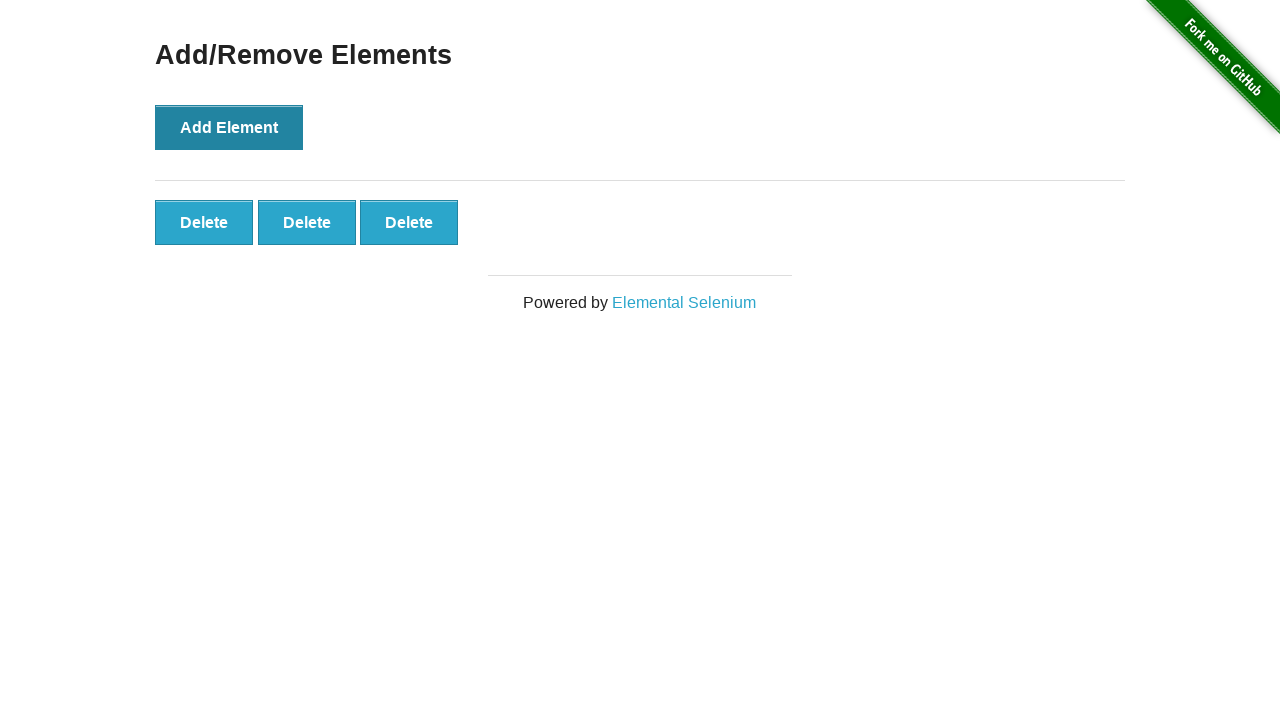

Clicked 'Add Element' button at (229, 127) on xpath=//button[text()='Add Element']
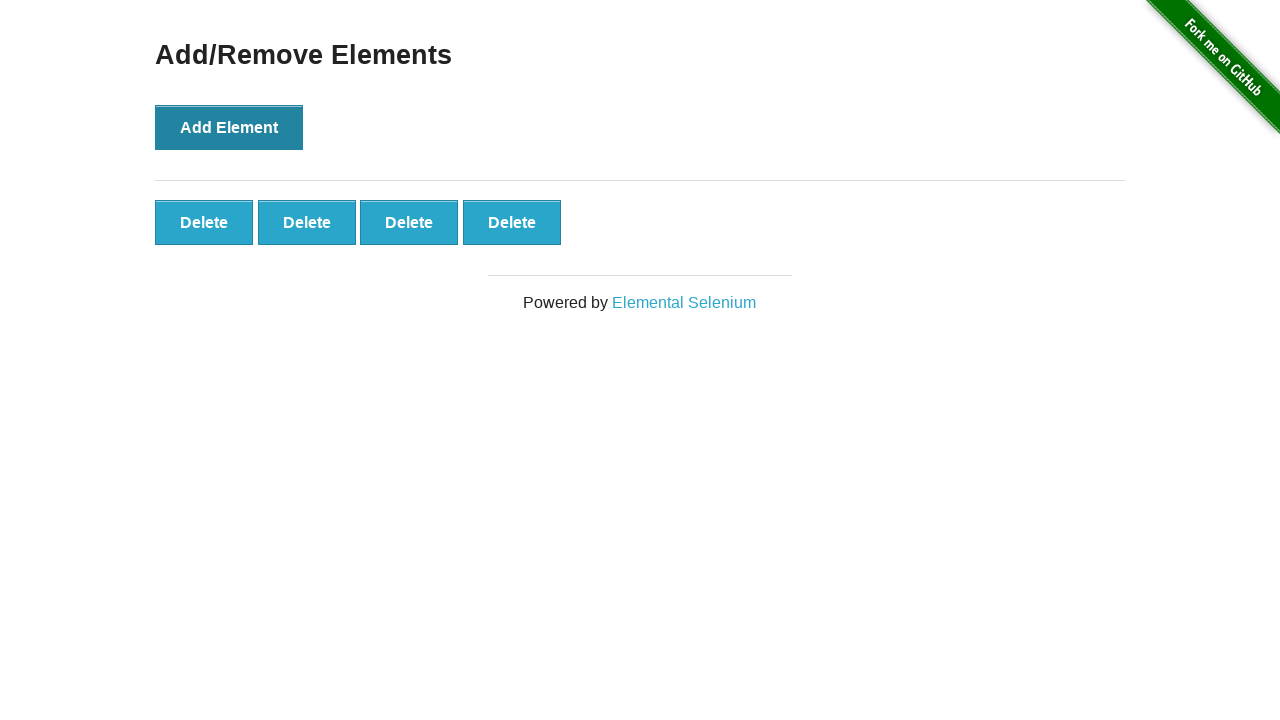

Clicked 'Add Element' button at (229, 127) on xpath=//button[text()='Add Element']
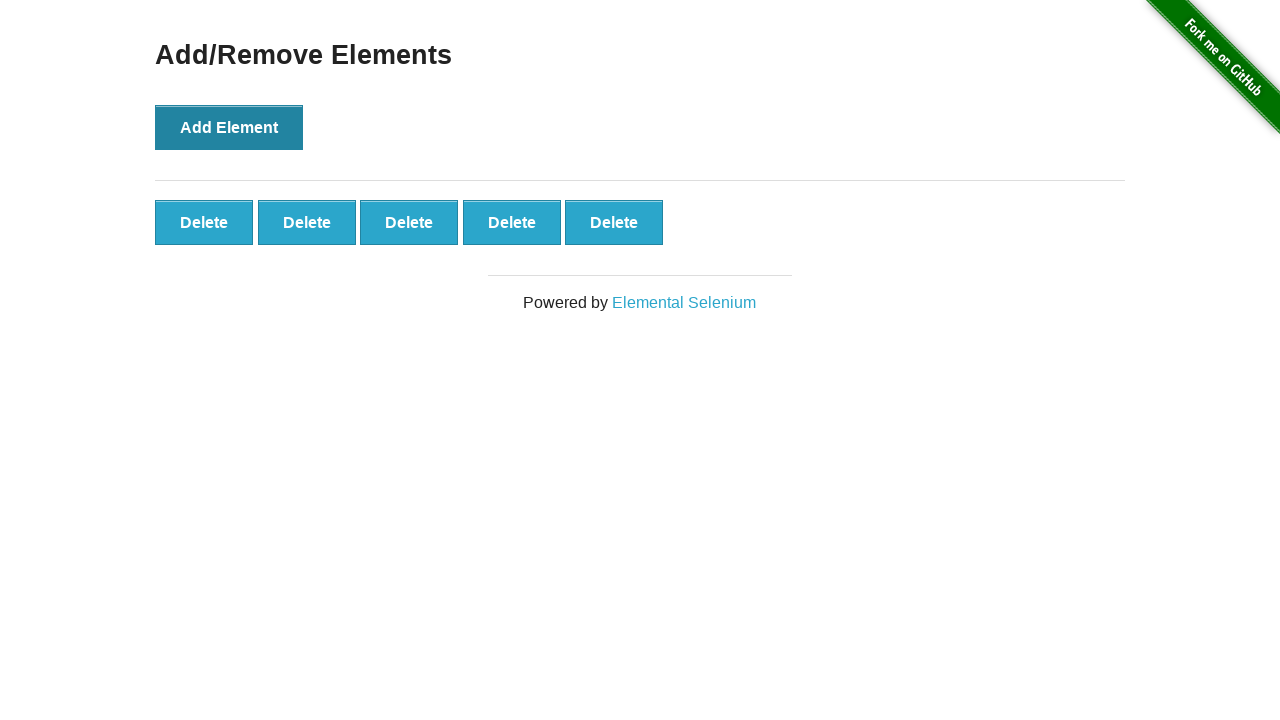

Verified all delete buttons are present
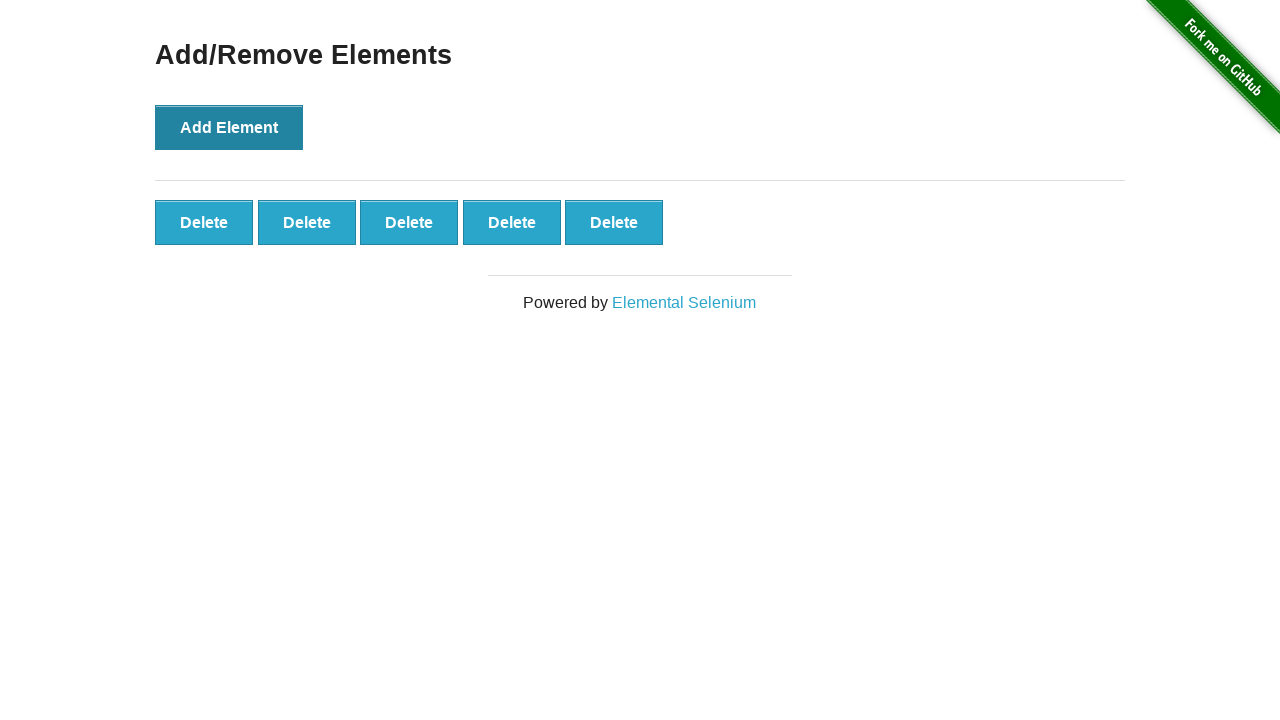

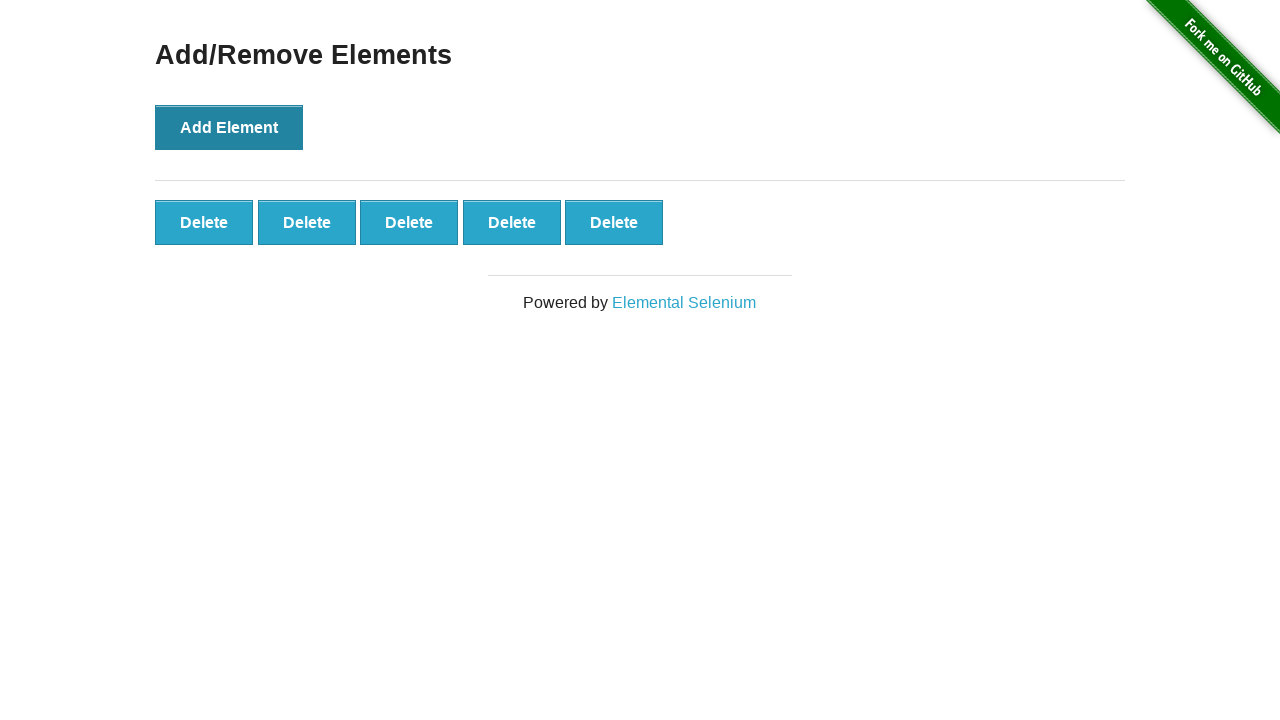